Tests drag and drop functionality by locating an iframe with a photo manager and clicking on a list item within it

Starting URL: https://globalsqa.com/demo-site/draganddrop/

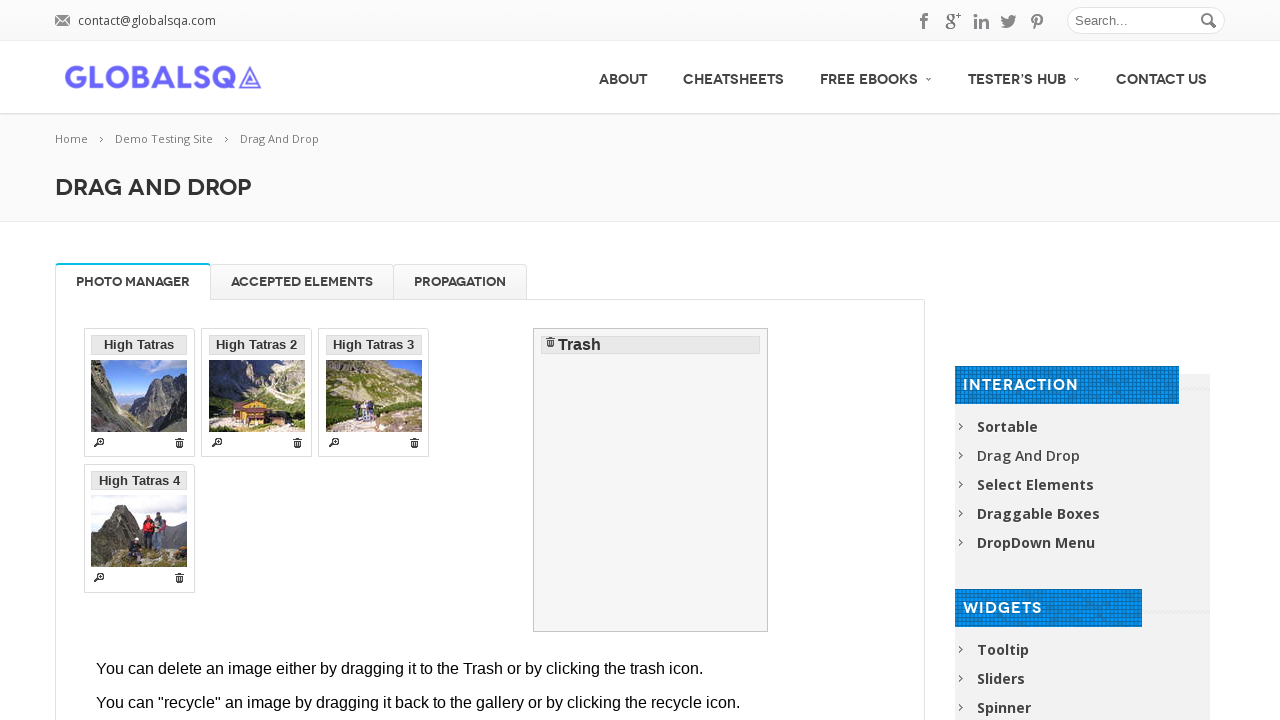

Navigated to drag and drop demo page
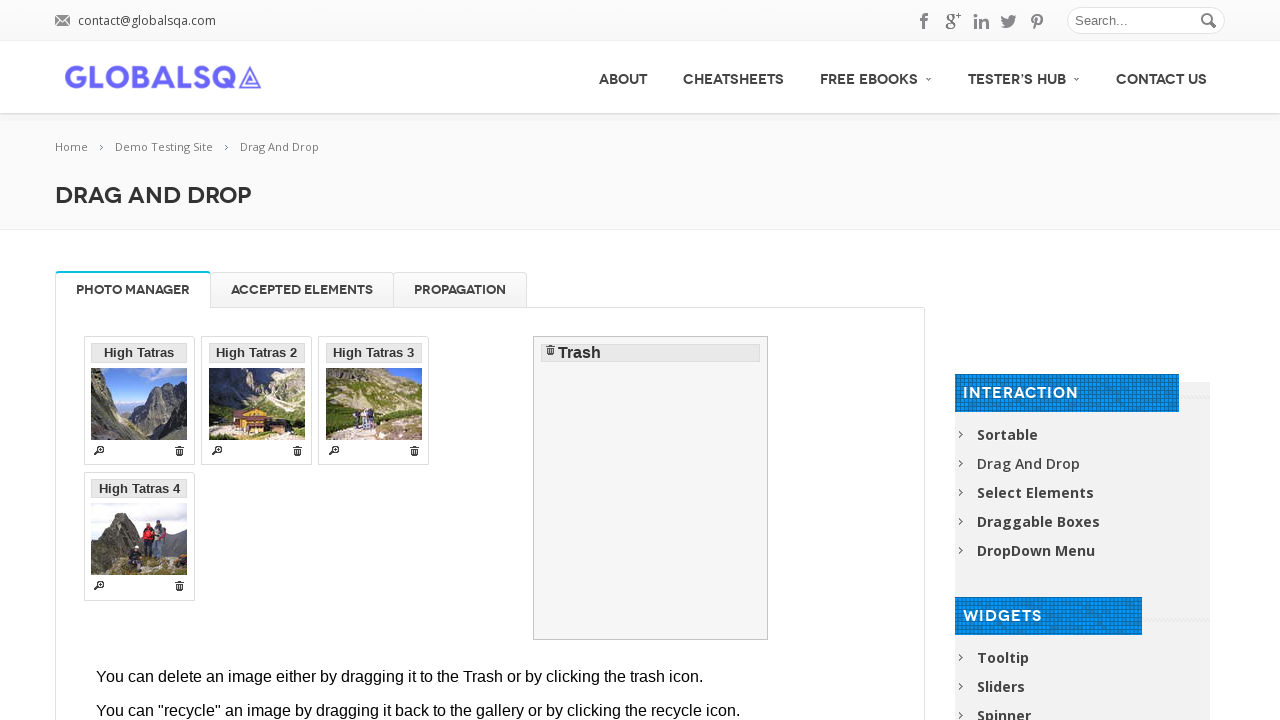

Located Photo Manager iframe
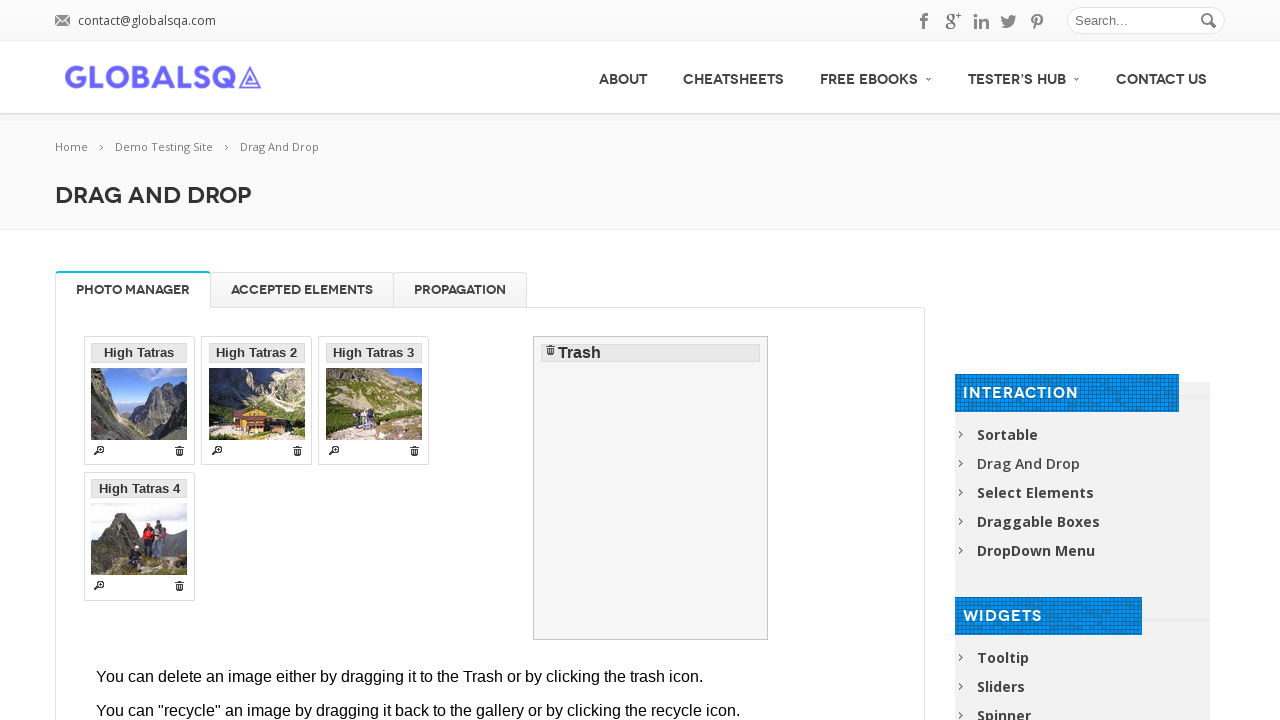

Clicked on 'High Tatras 2' list item within the iframe at (257, 401) on [rel-title='Photo Manager'] iframe >> internal:control=enter-frame >> li >> inte
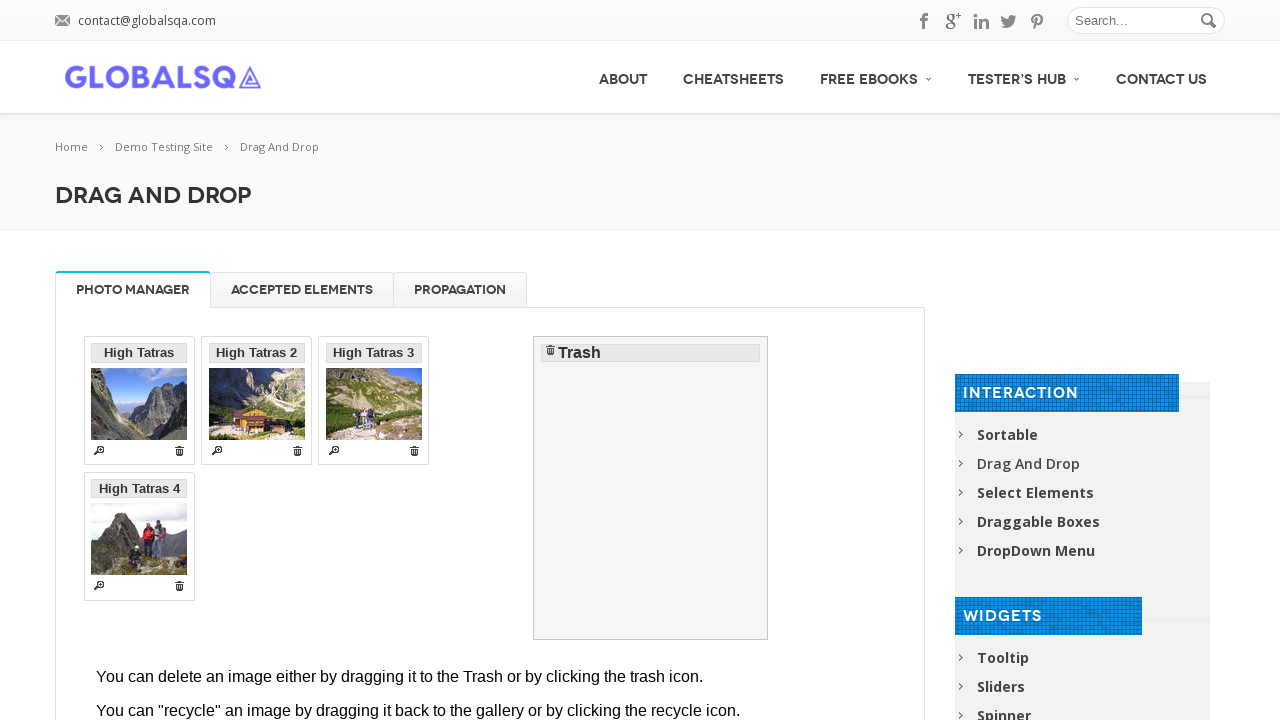

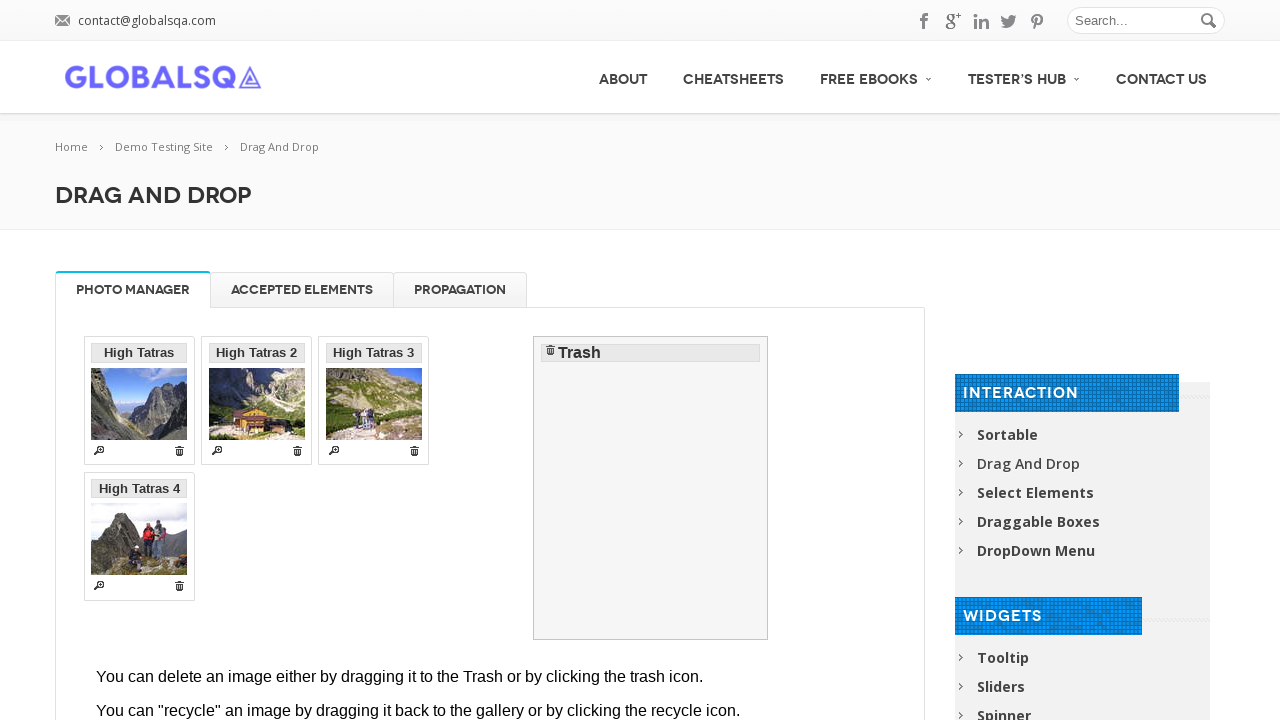